Tests opening a new browser window and navigating to a different website (OrangeHRM) while the original tab remains on nopCommerce demo site

Starting URL: https://demo.nopcommerce.com/

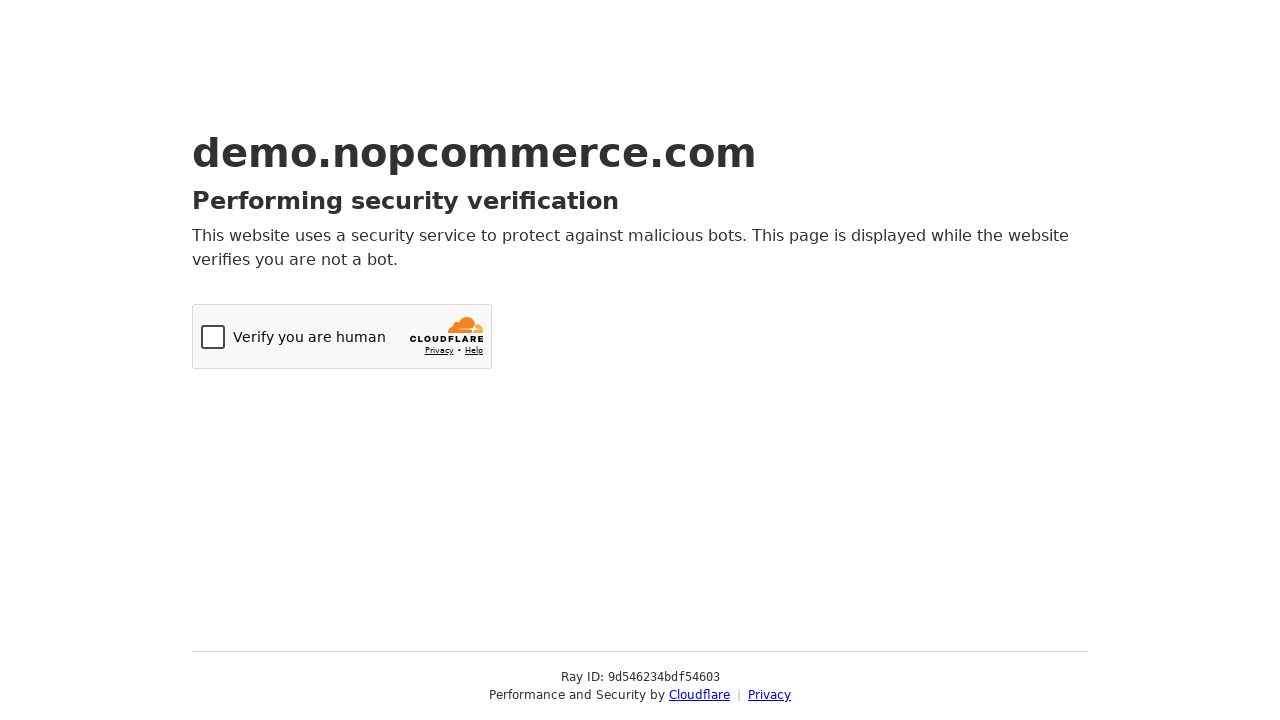

Opened a new browser window
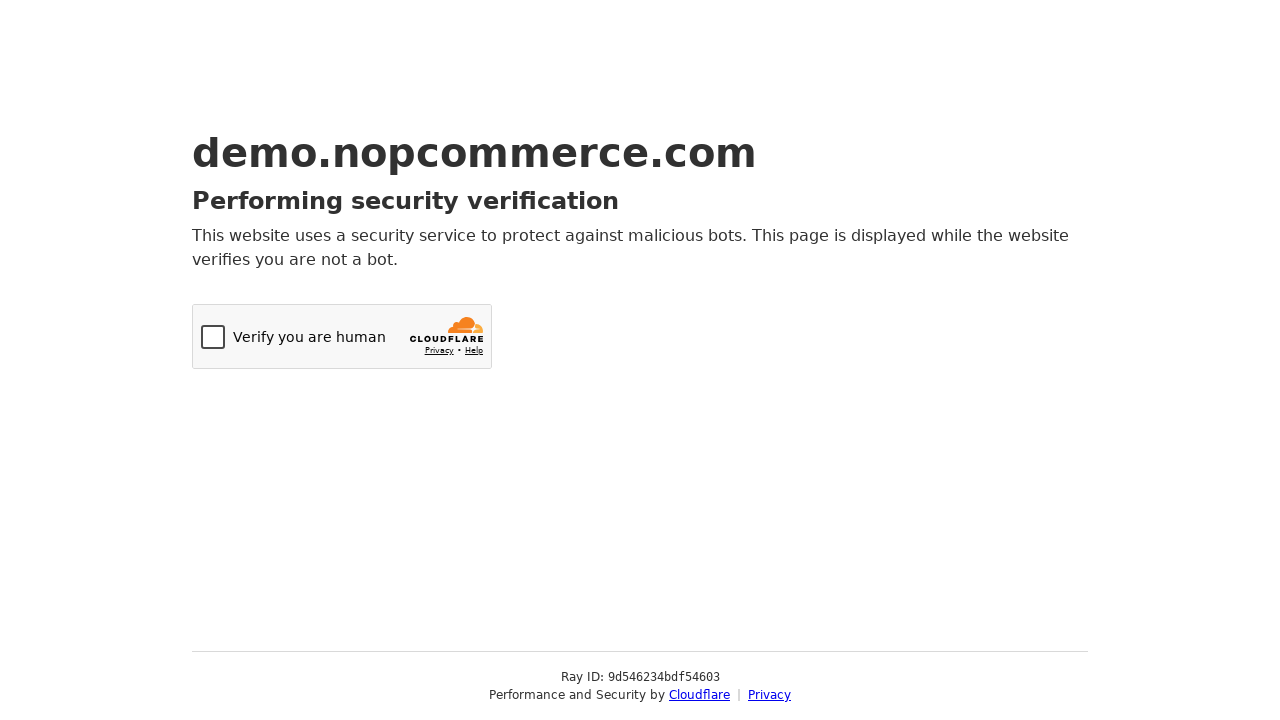

Navigated to OrangeHRM website in new window
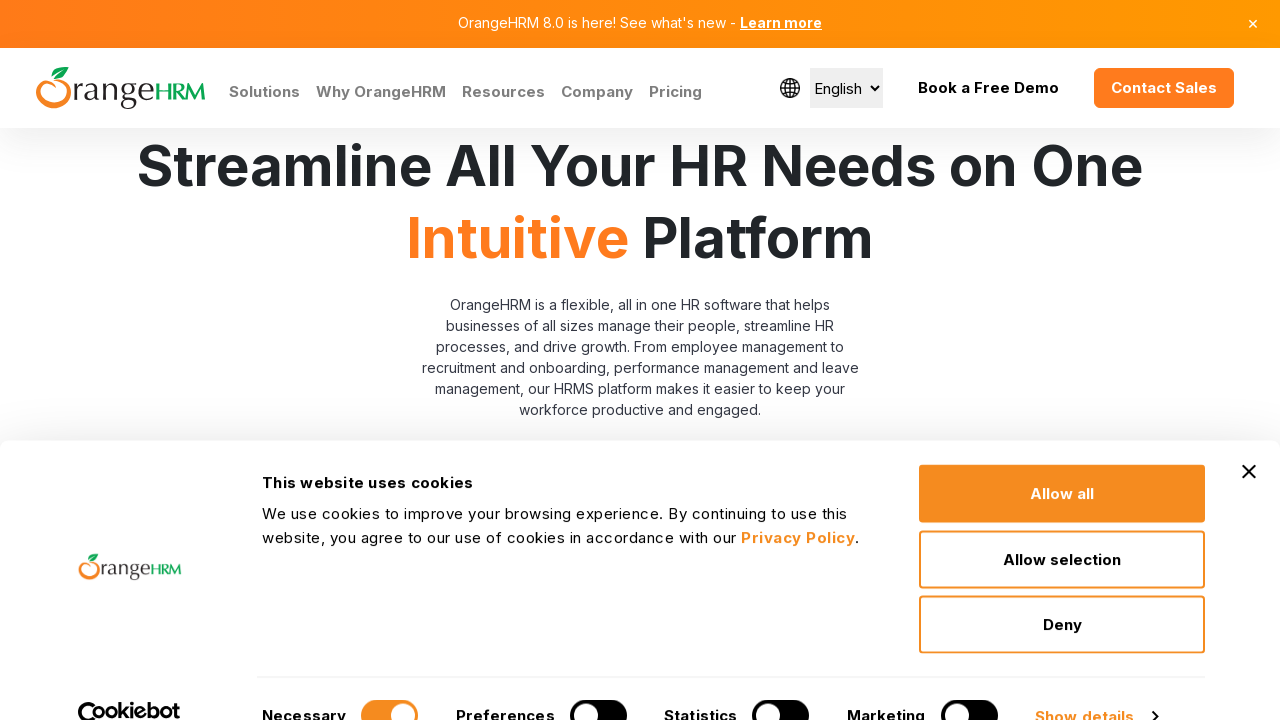

OrangeHRM page fully loaded (domcontentloaded)
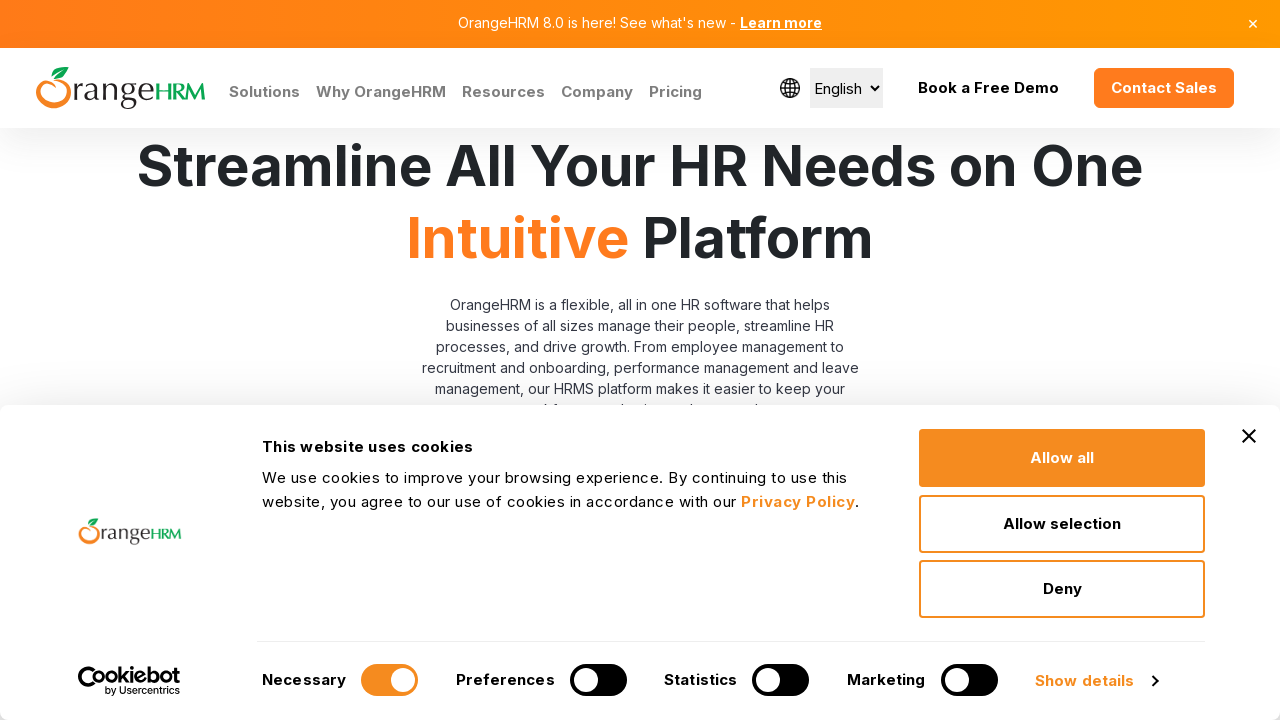

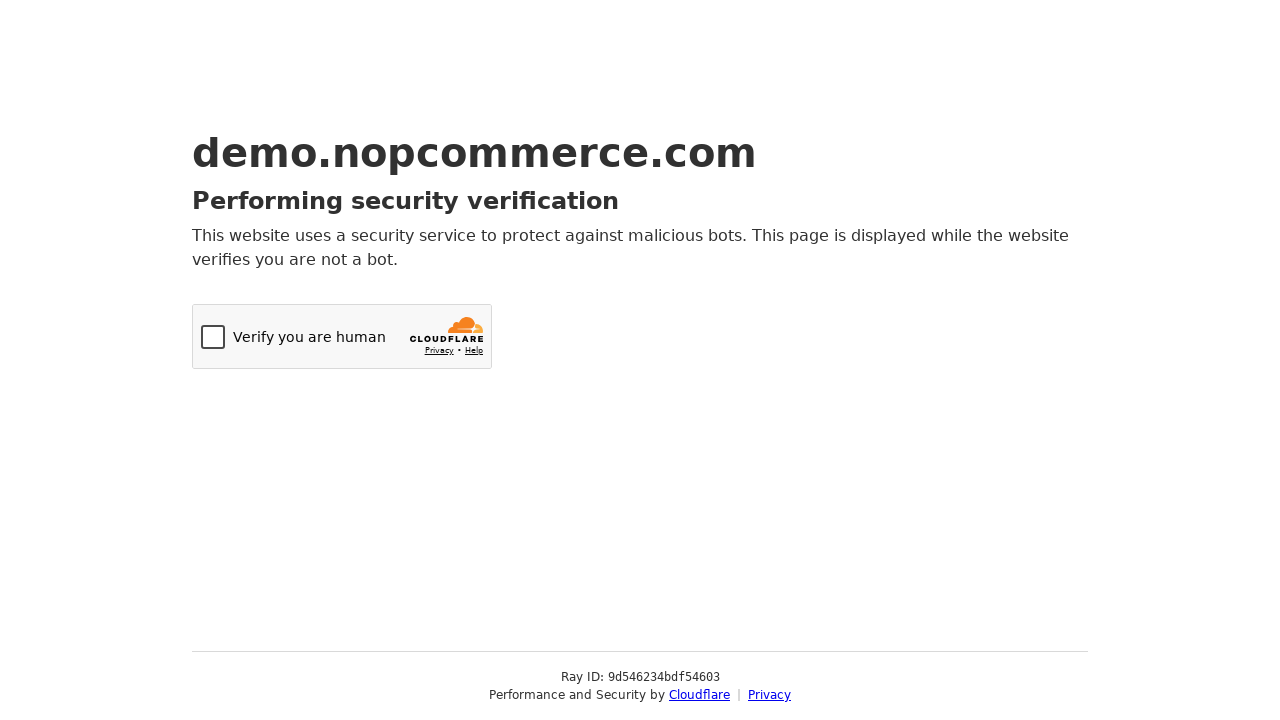